Tests hover functionality by hovering over an avatar element and verifying that a caption becomes visible when hovered.

Starting URL: http://the-internet.herokuapp.com/hovers

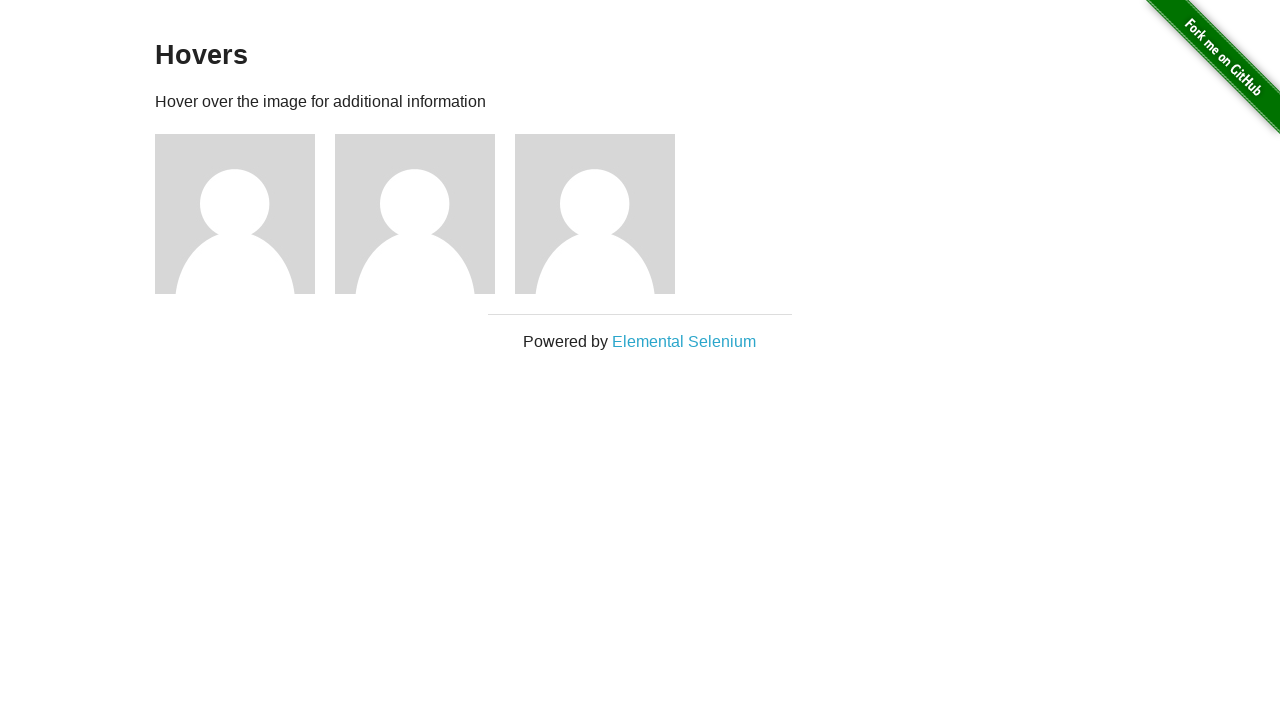

Located the first avatar figure element
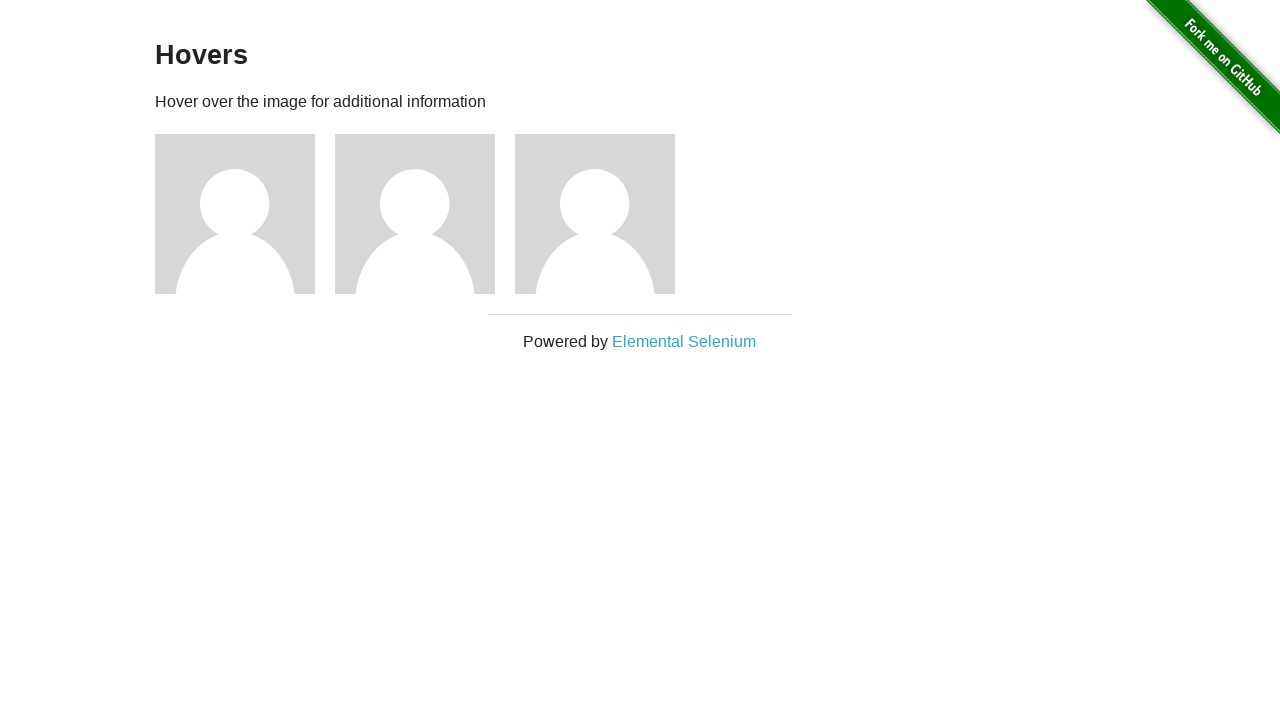

Hovered over the avatar element to trigger caption display at (245, 214) on .figure >> nth=0
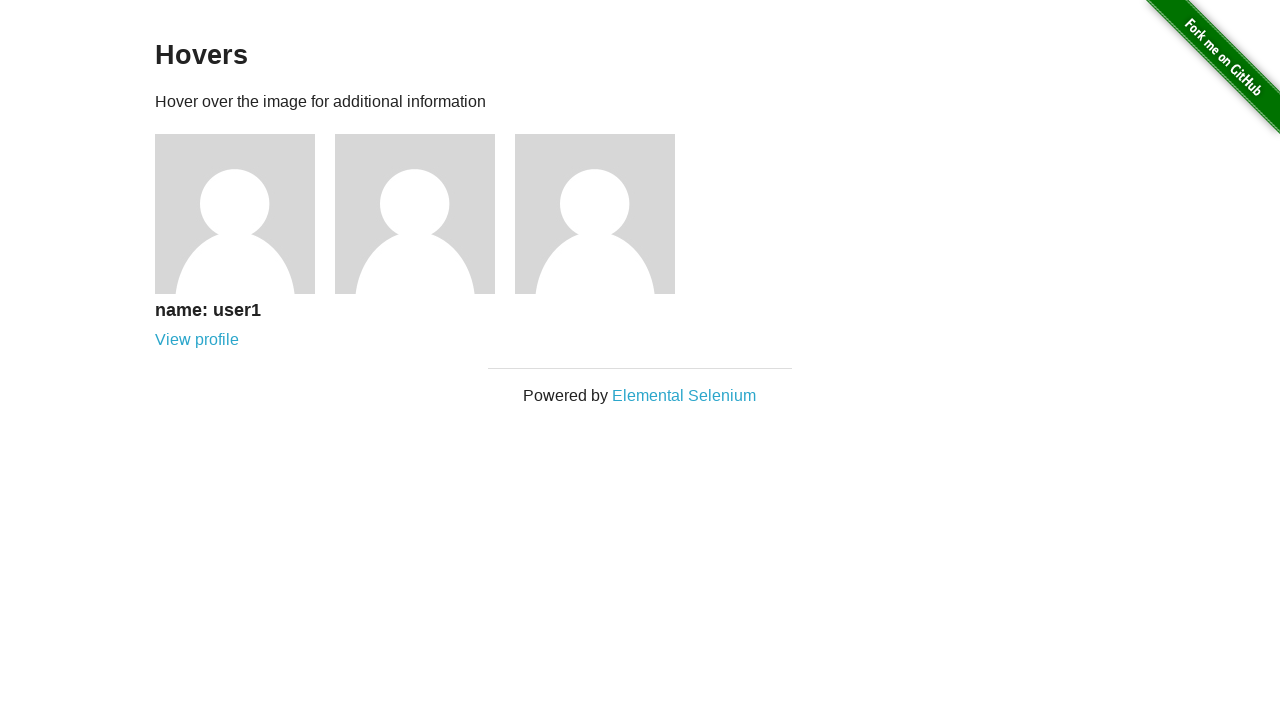

Located the caption element
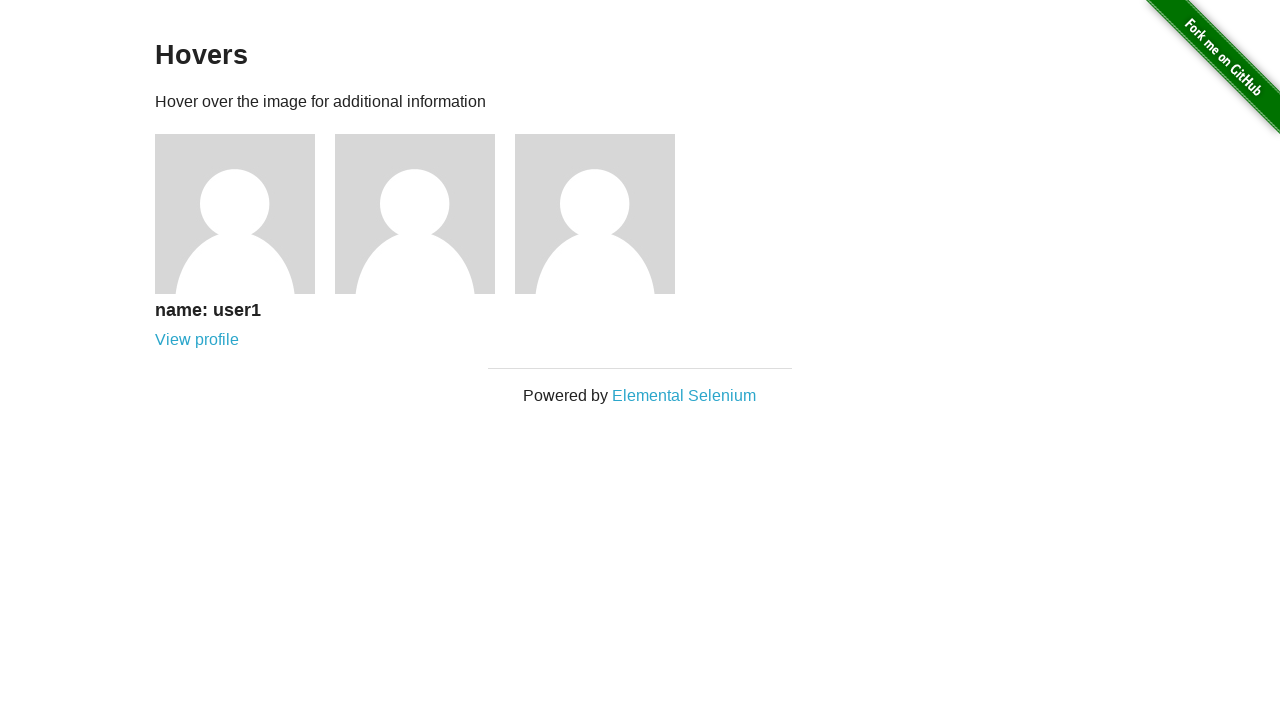

Verified that the caption is visible on hover
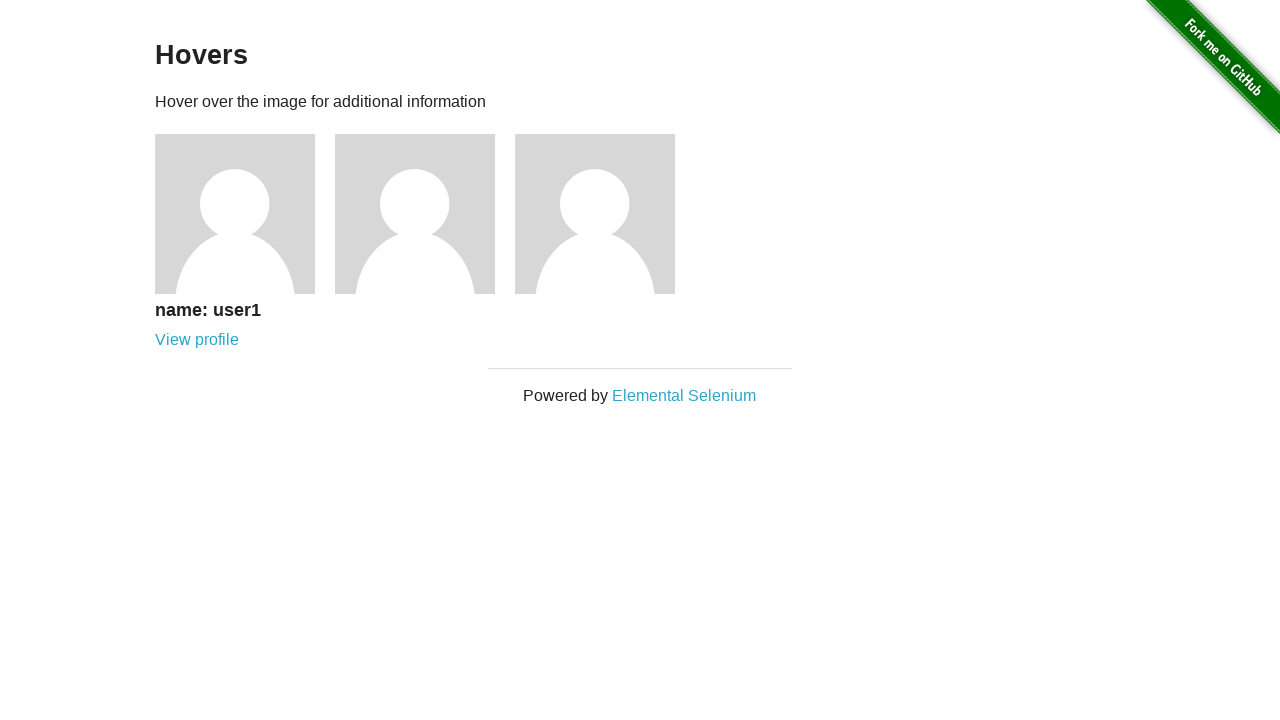

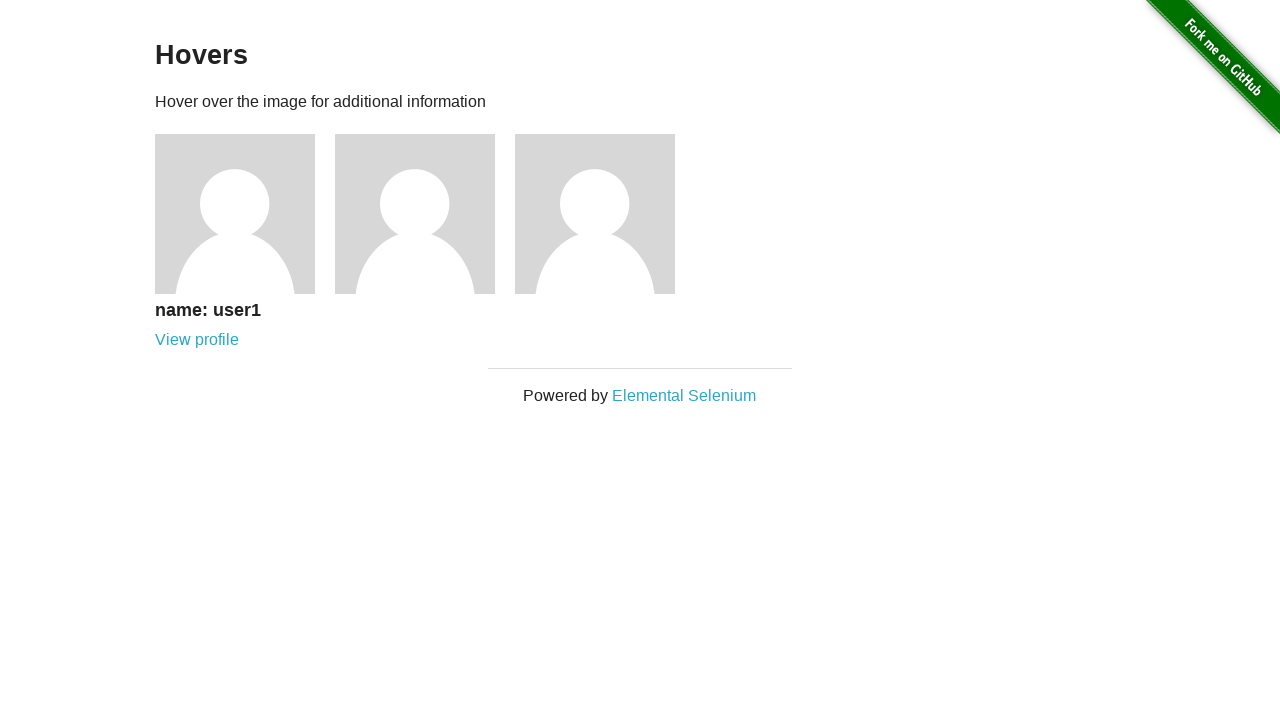